Tests multiple window handling by opening a link in a new window, performing actions in the new window, then returning to the main window to fill a text field

Starting URL: https://omayo.blogspot.com/

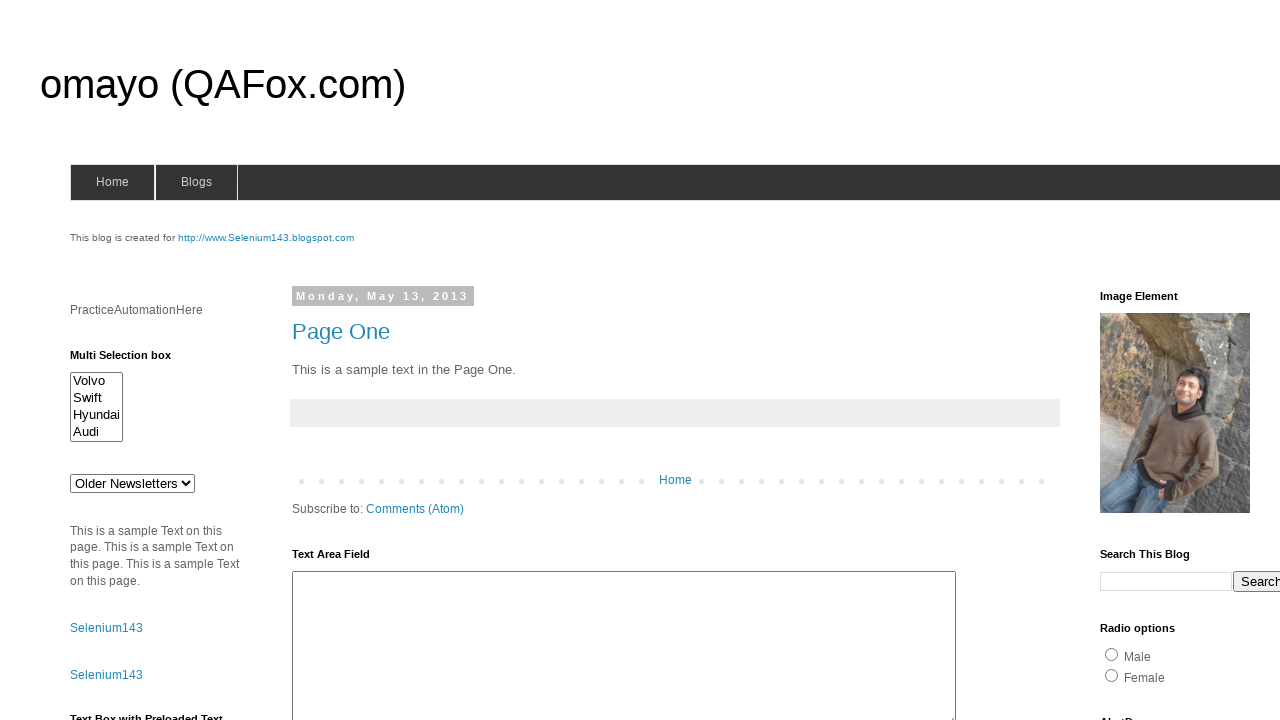

Clicked on Blogger link to open new window at (753, 673) on a:text('Blogger')
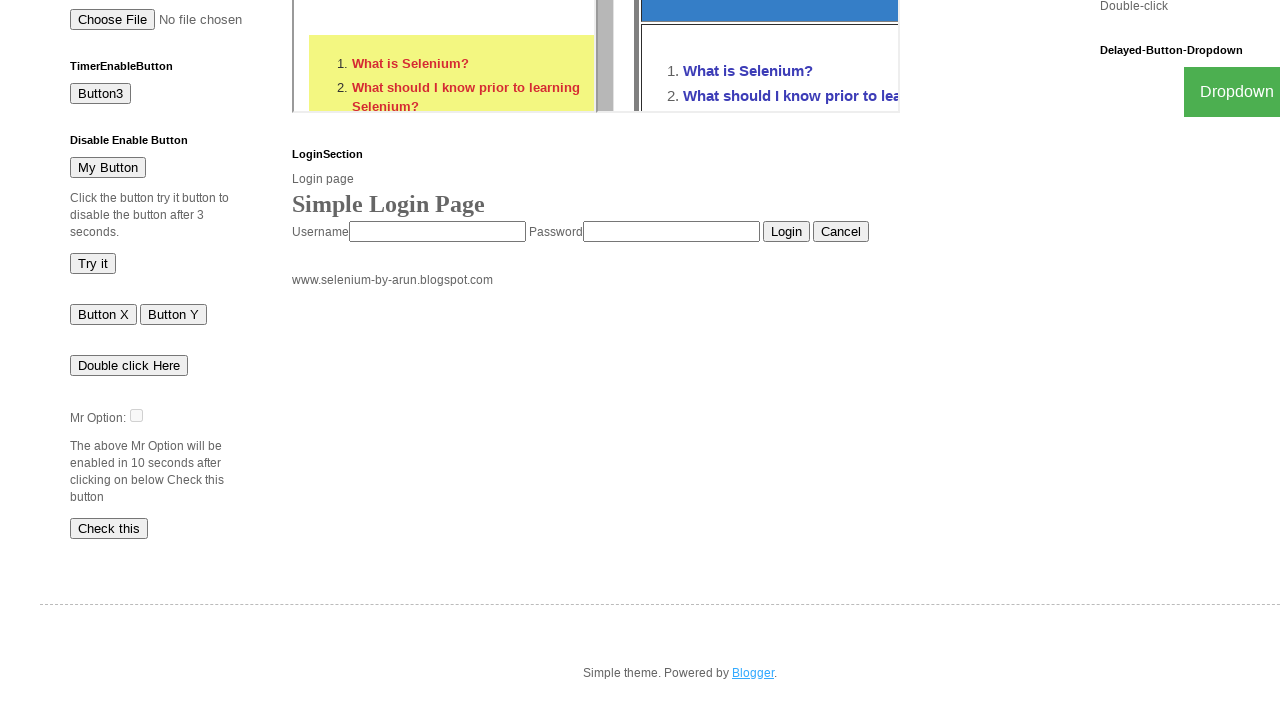

New window/tab opened successfully
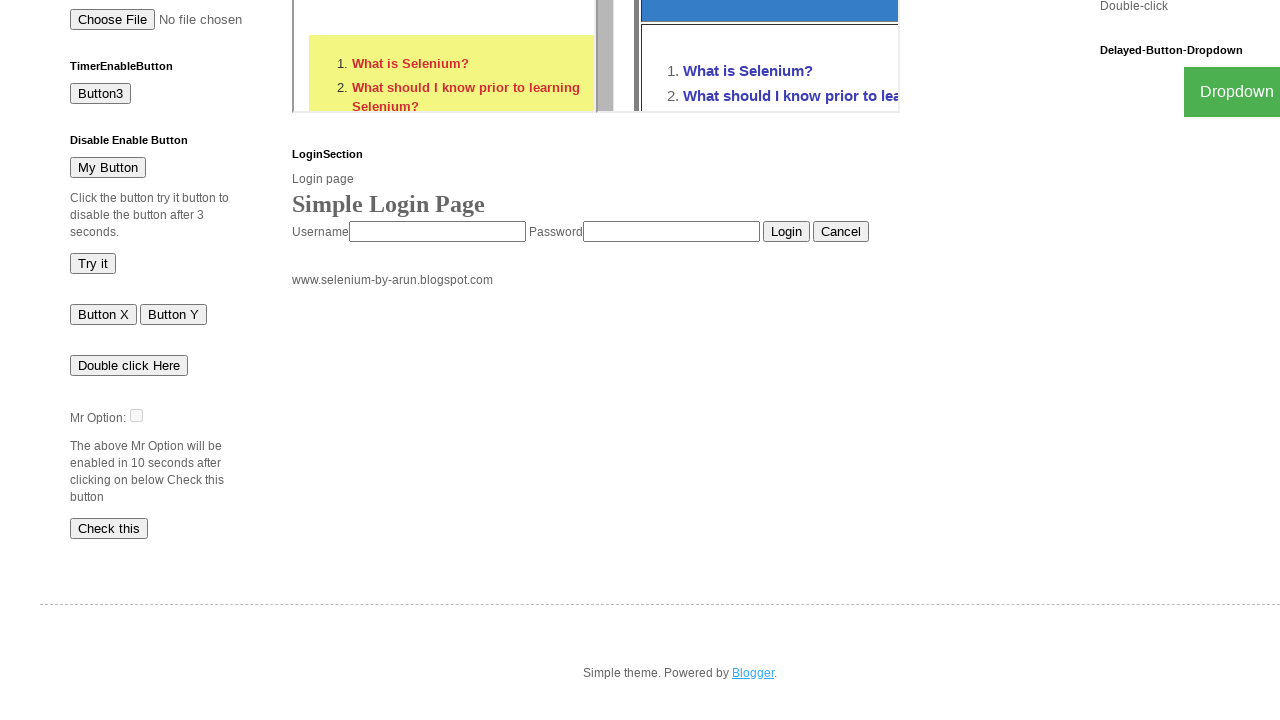

New page loaded completely
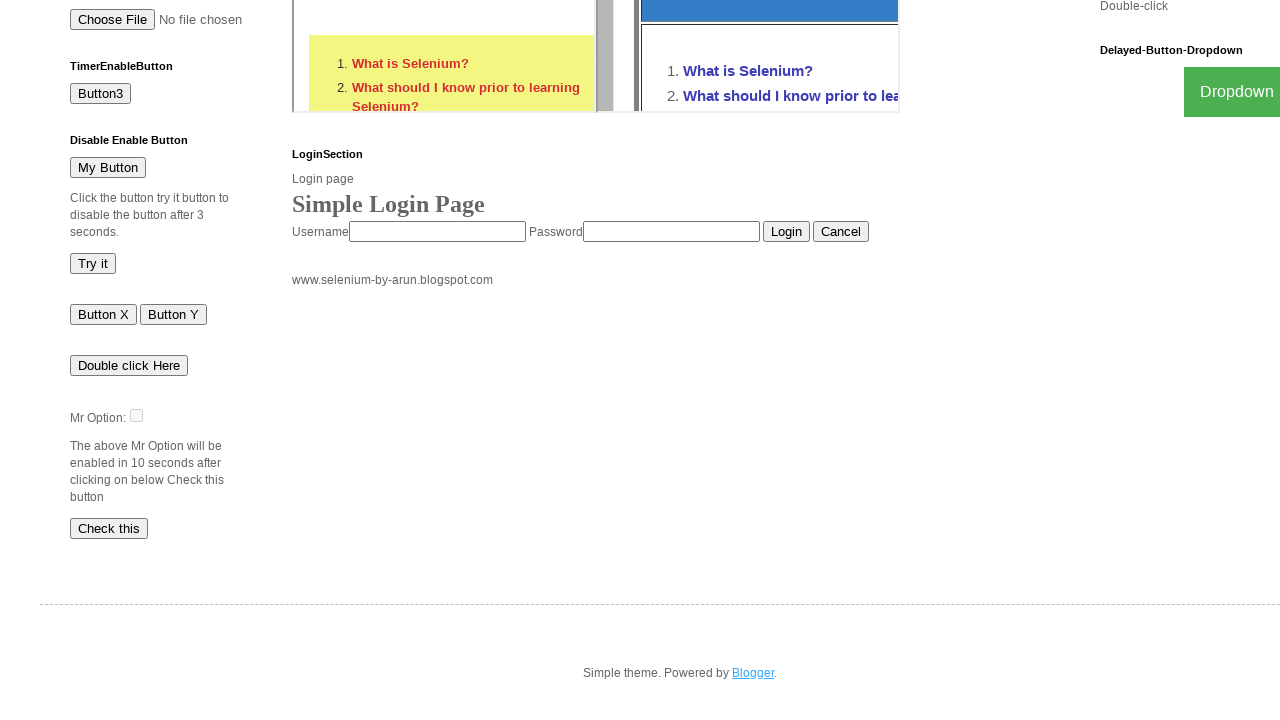

Clicked on header link in new window at (640, 249) on header.hero--header a
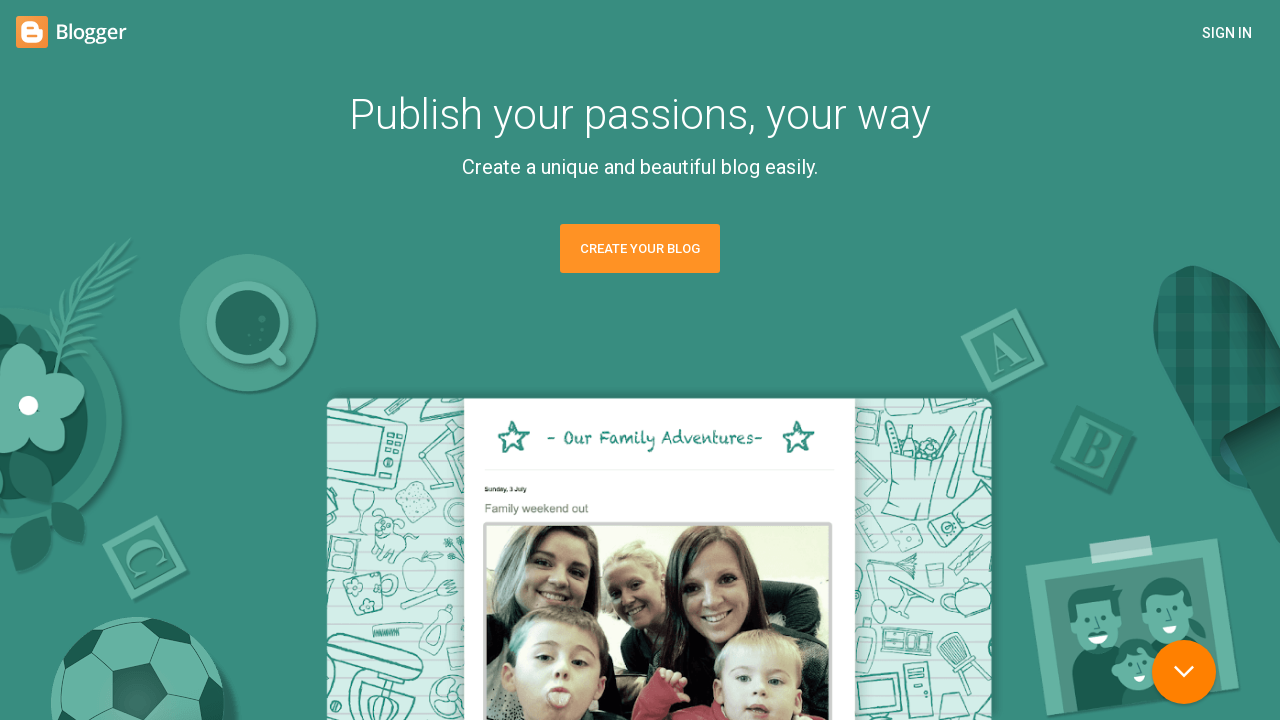

Closed the new window/tab
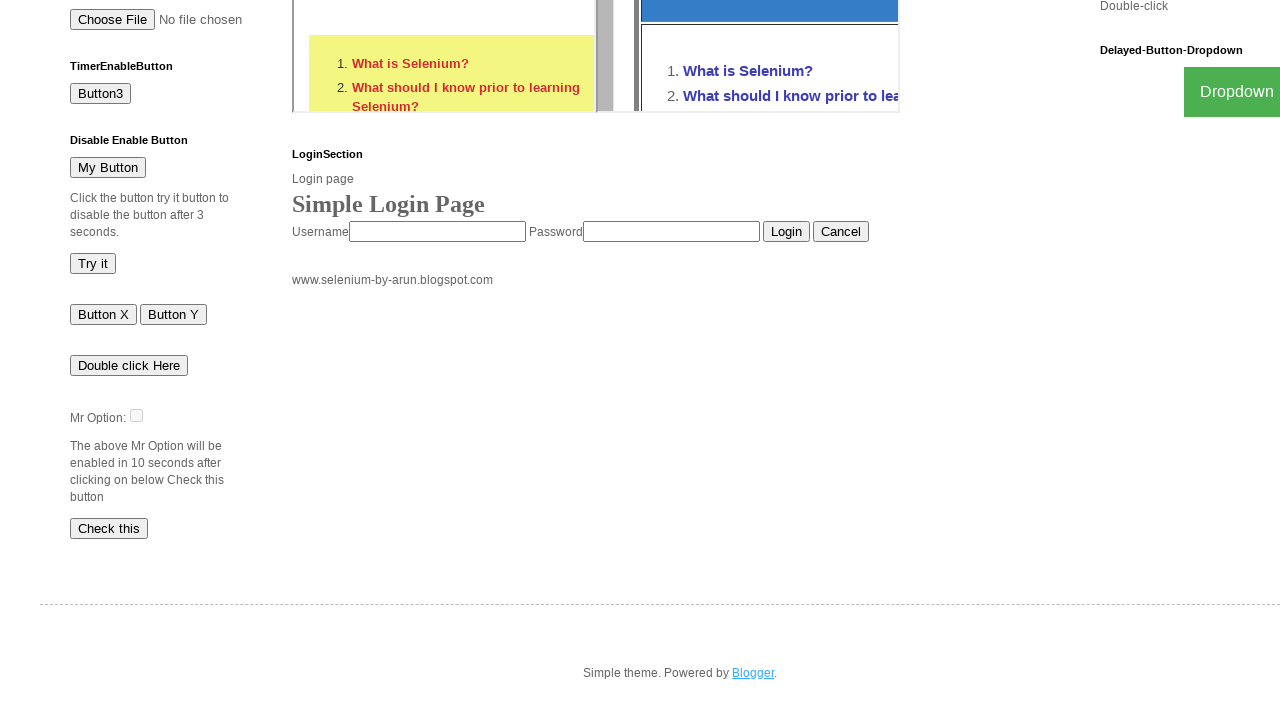

Filled text area with 'Nadim' on main page on #ta1
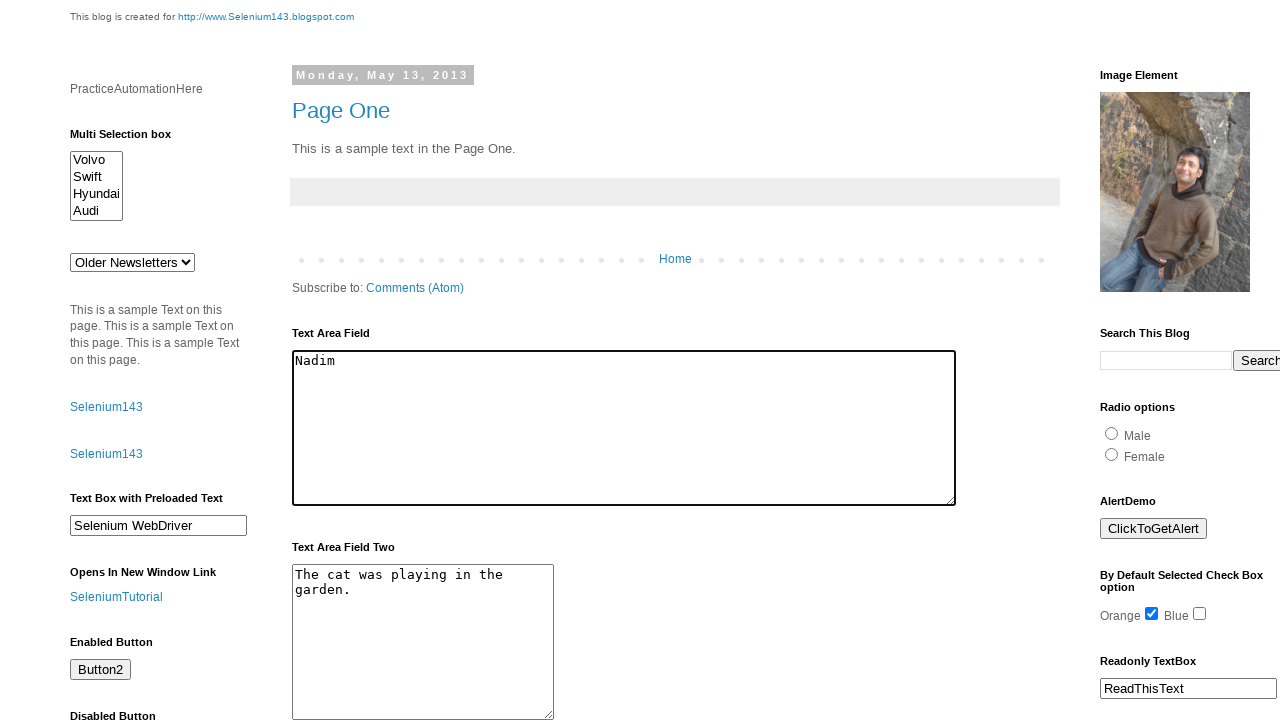

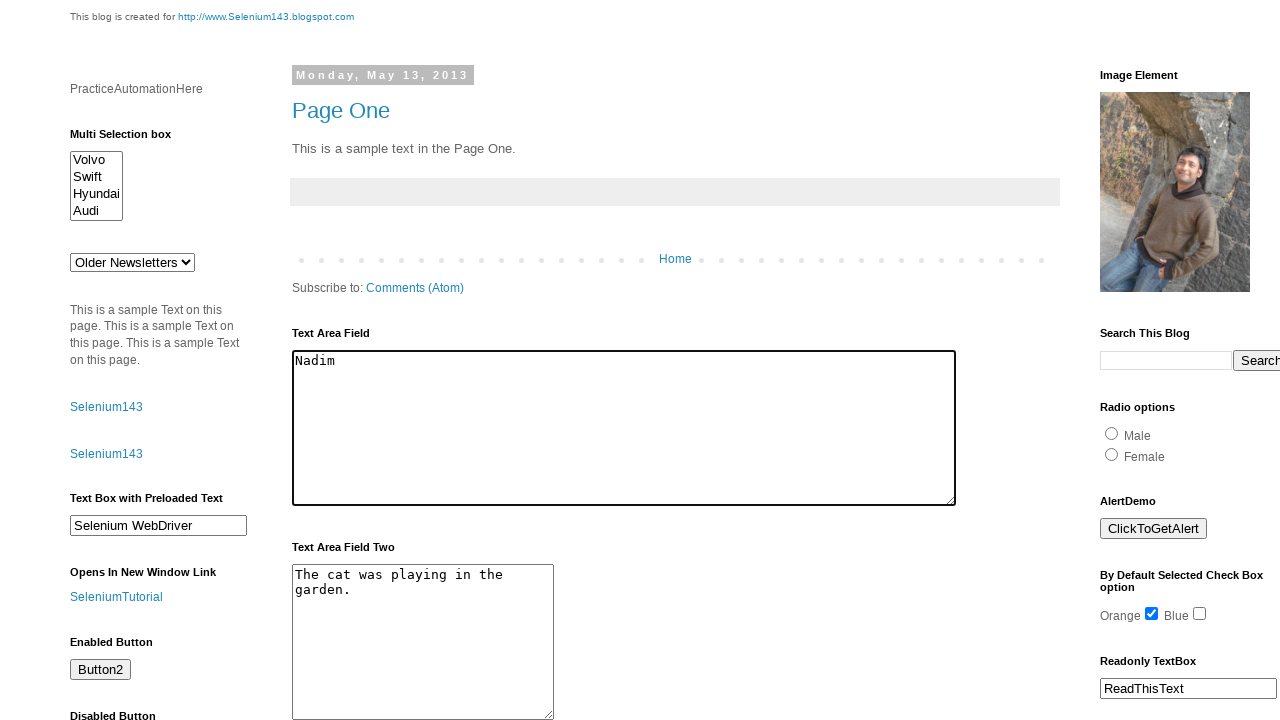